Launches the APSRTC online bus booking application and maximizes the browser window

Starting URL: https://www.apsrtconline.in/oprs-web/

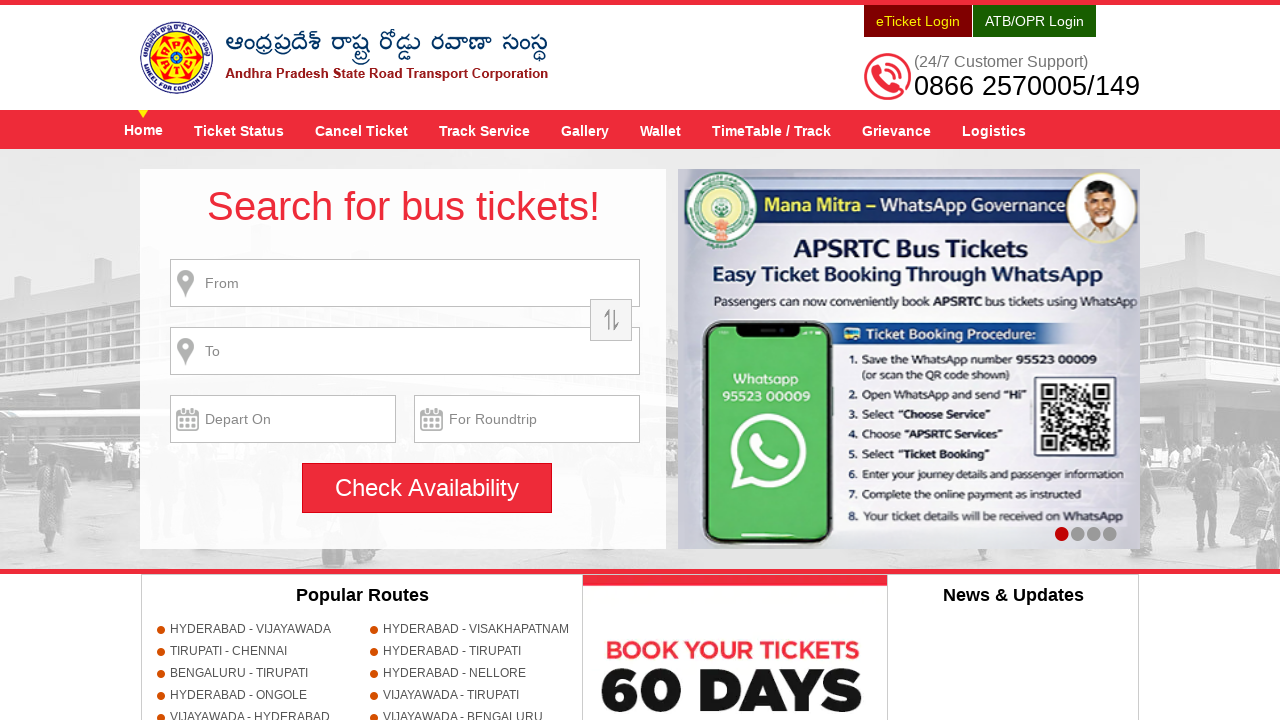

Set browser window to maximized size (1920x1080)
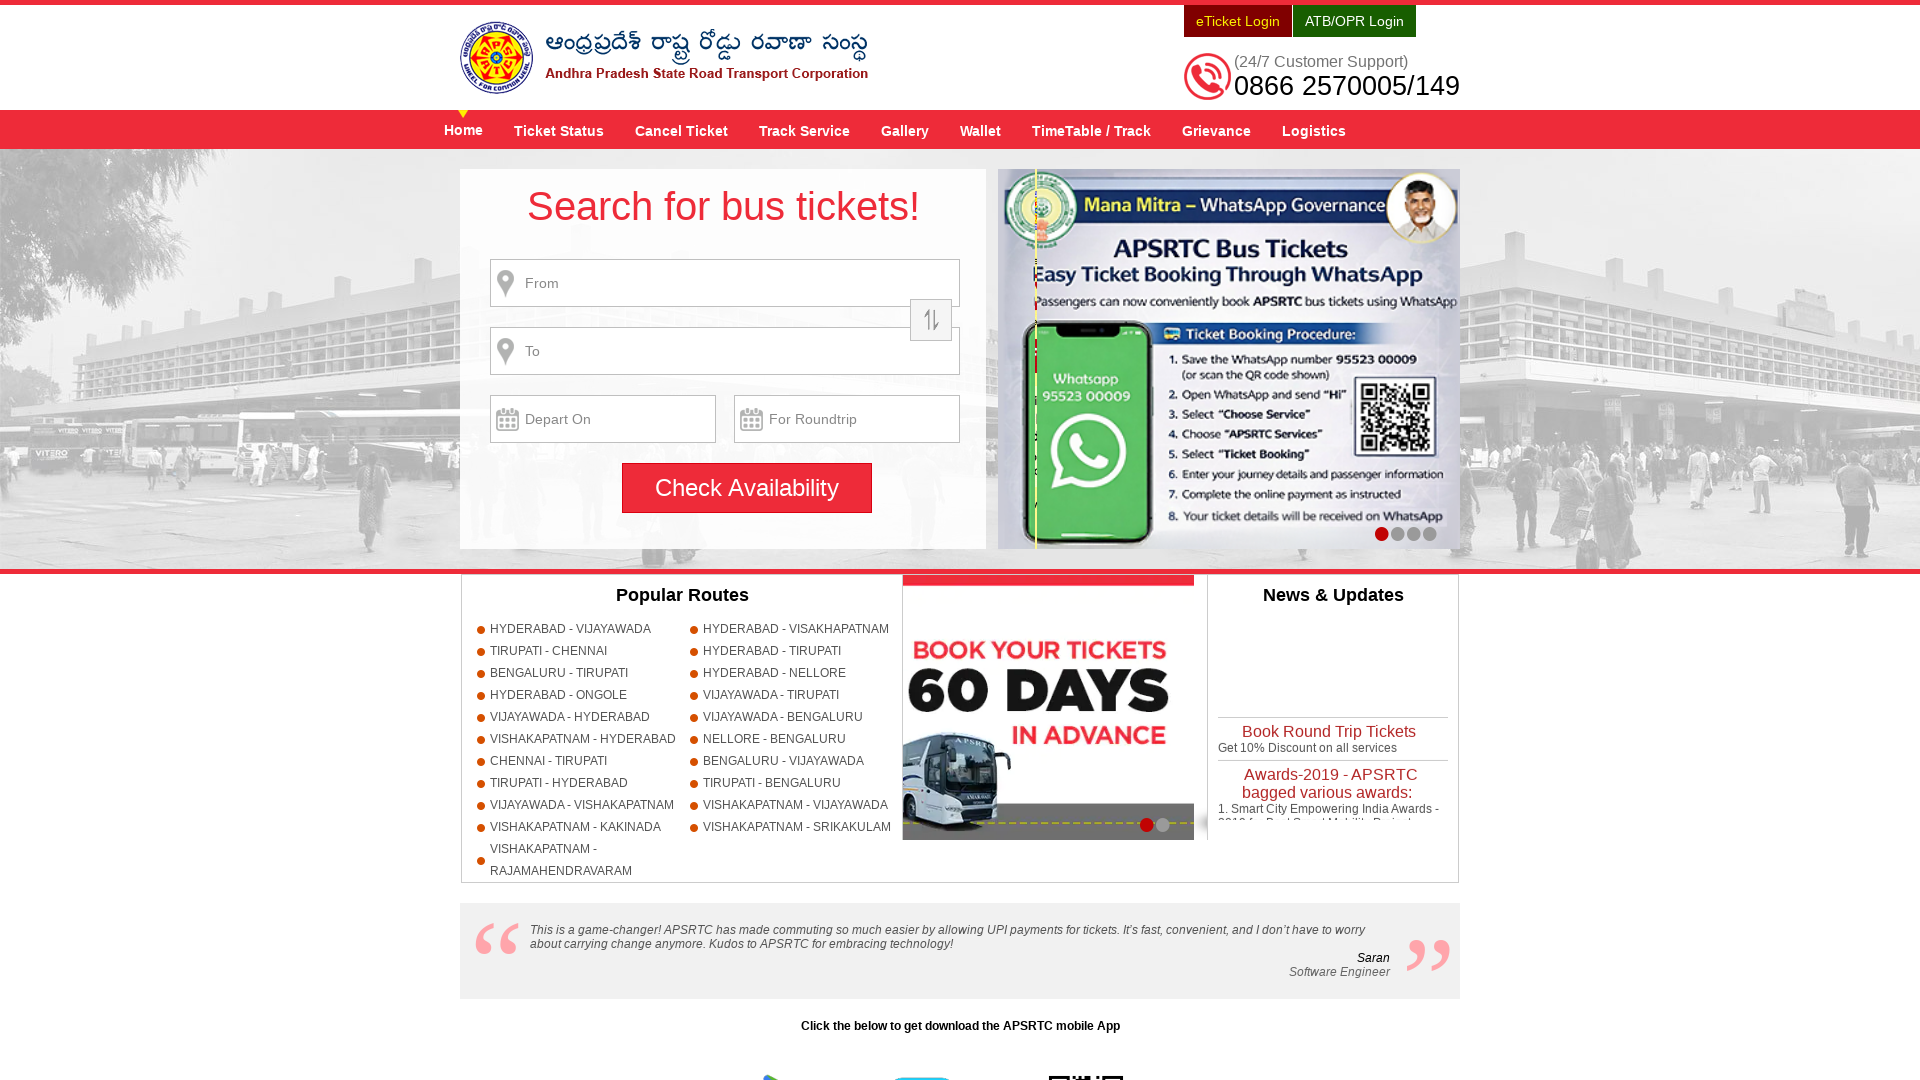

APSRTC online bus booking application loaded successfully
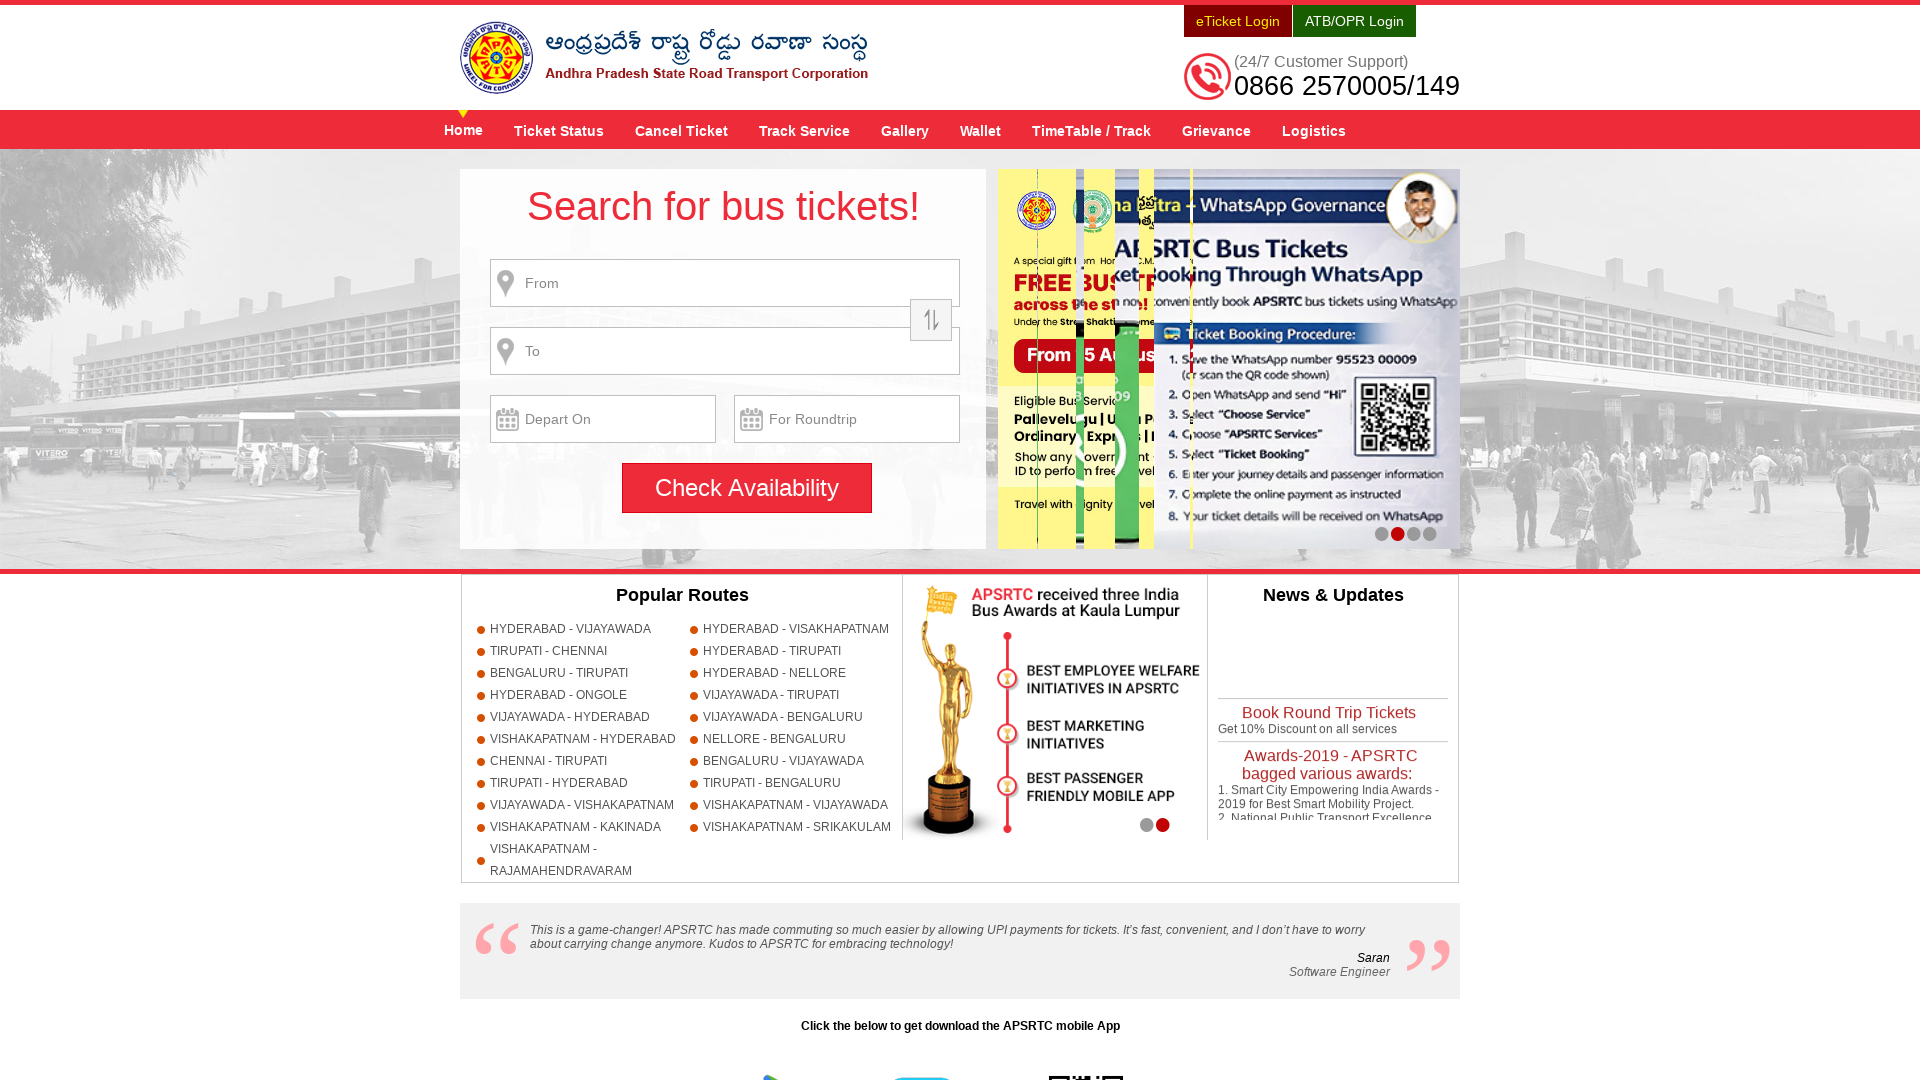

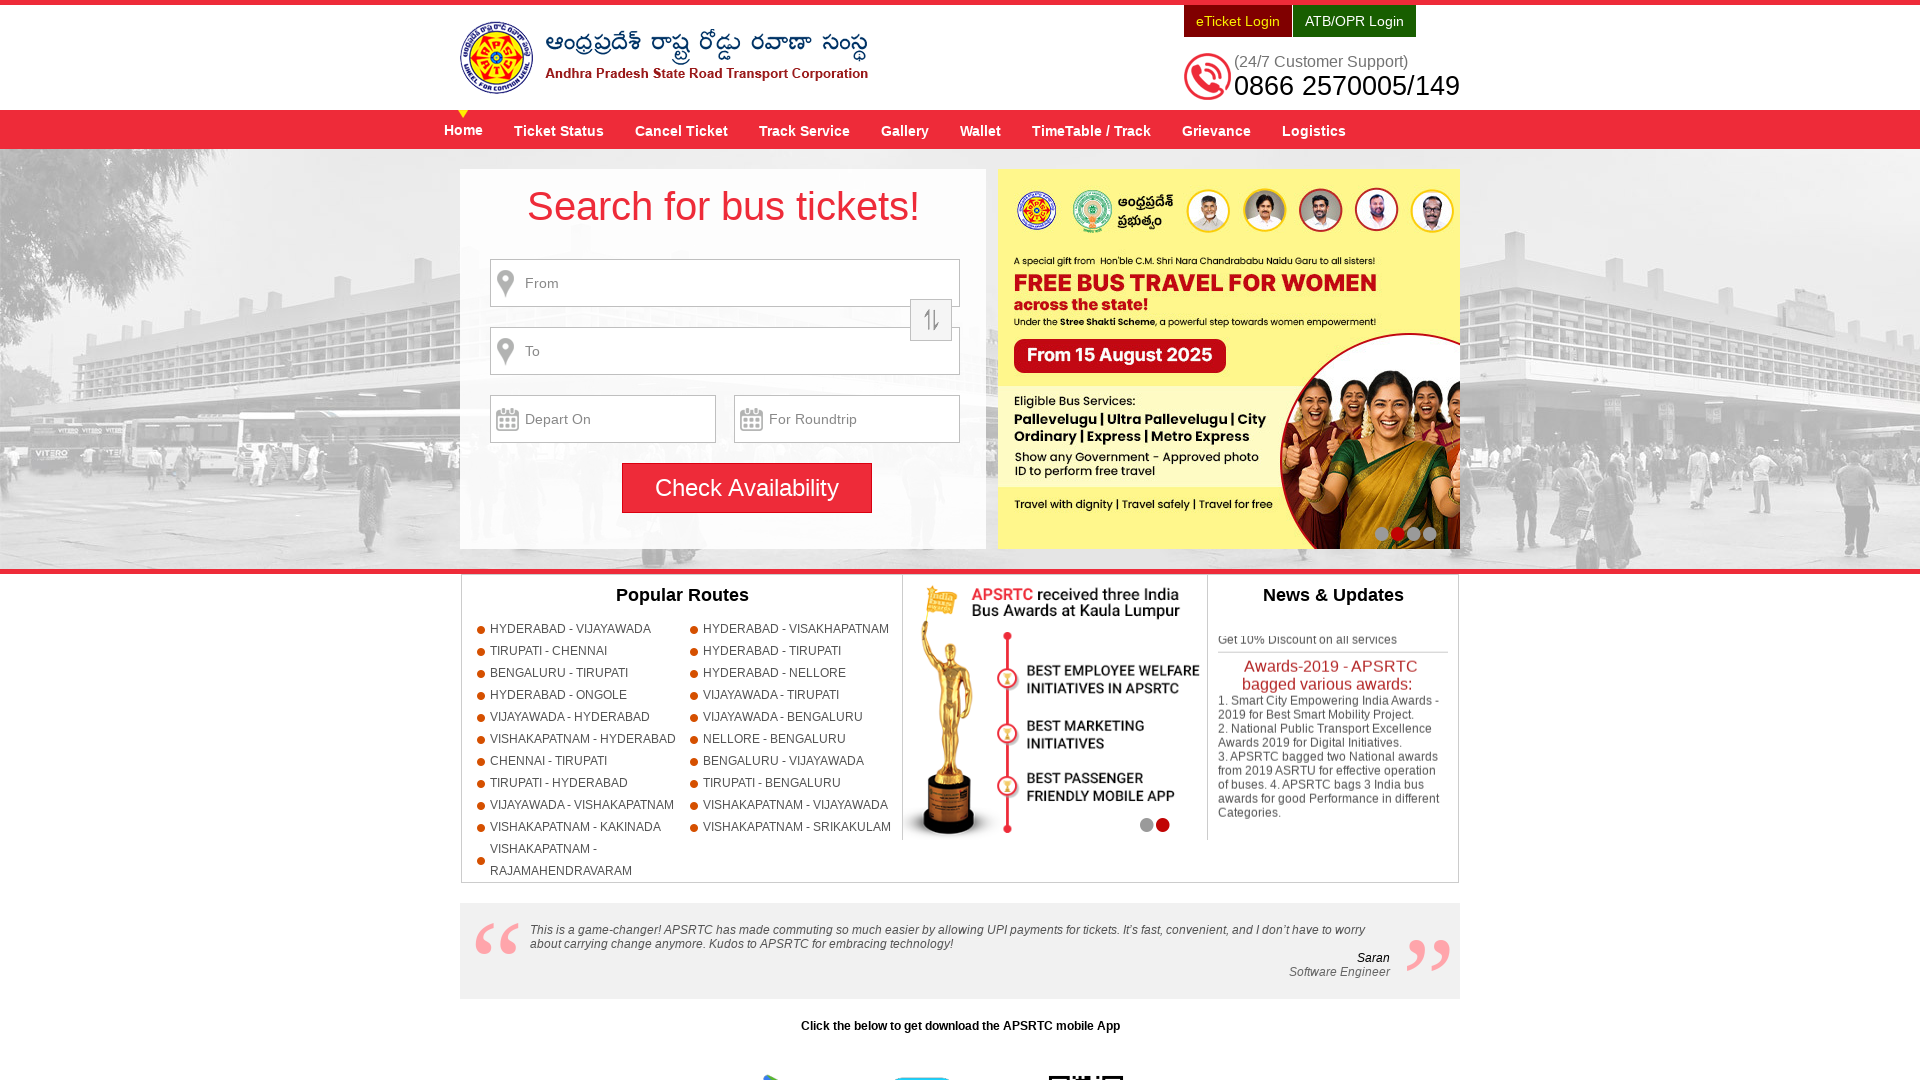